Tests basic browser navigation by visiting the homepage, navigating to an automation practice page, using browser back navigation, and refreshing the page.

Starting URL: https://rahulshettyacademy.com/

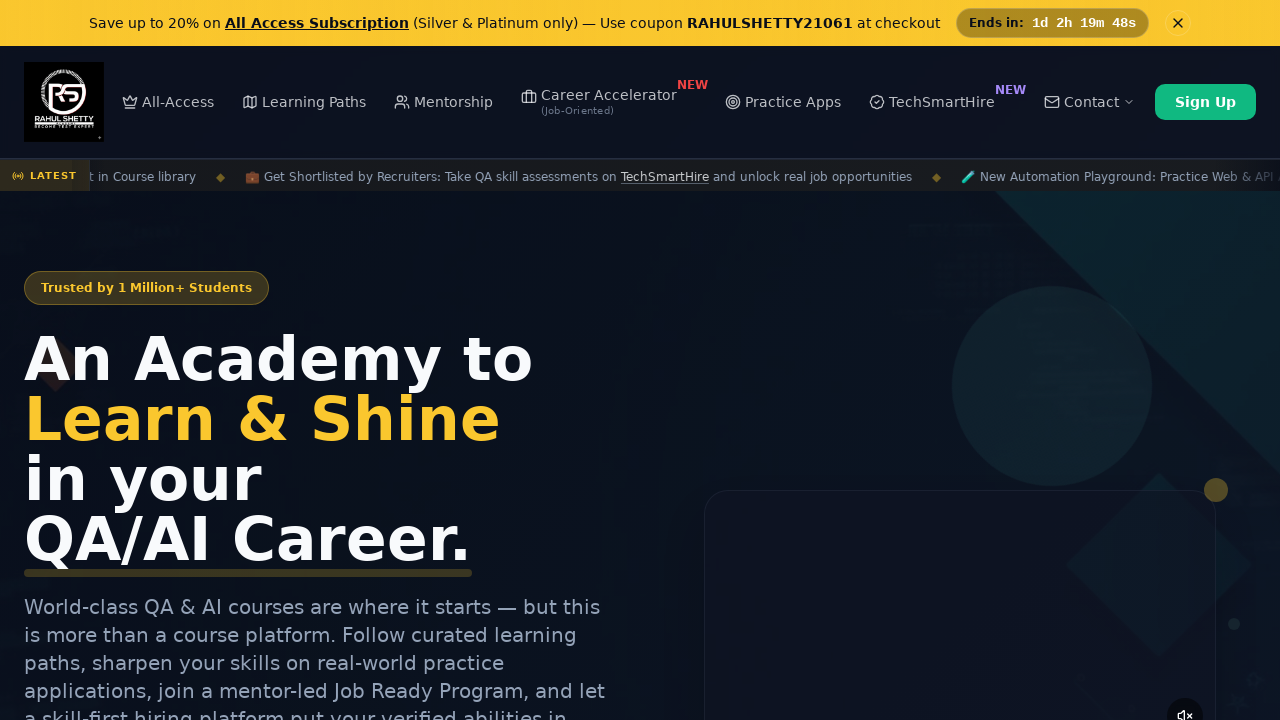

Set viewport size to 1920x1080
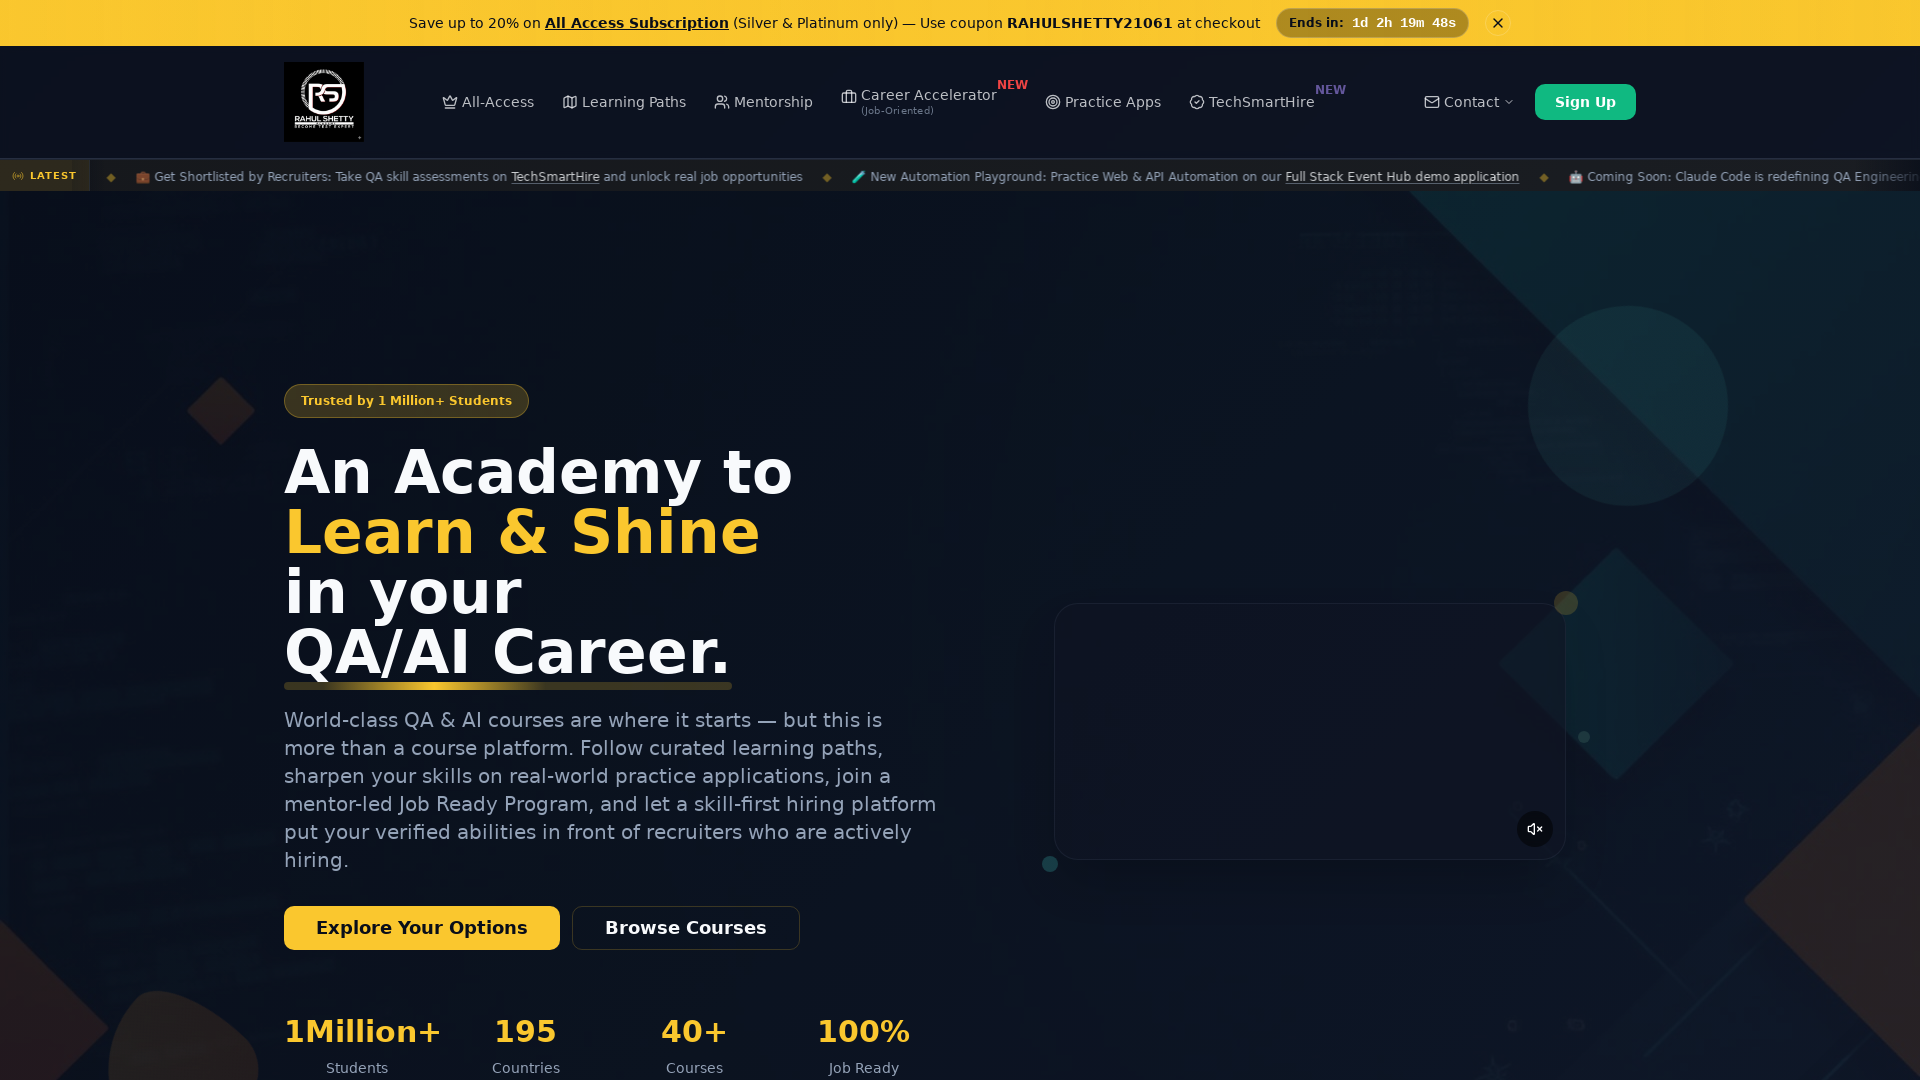

Retrieved and printed page title
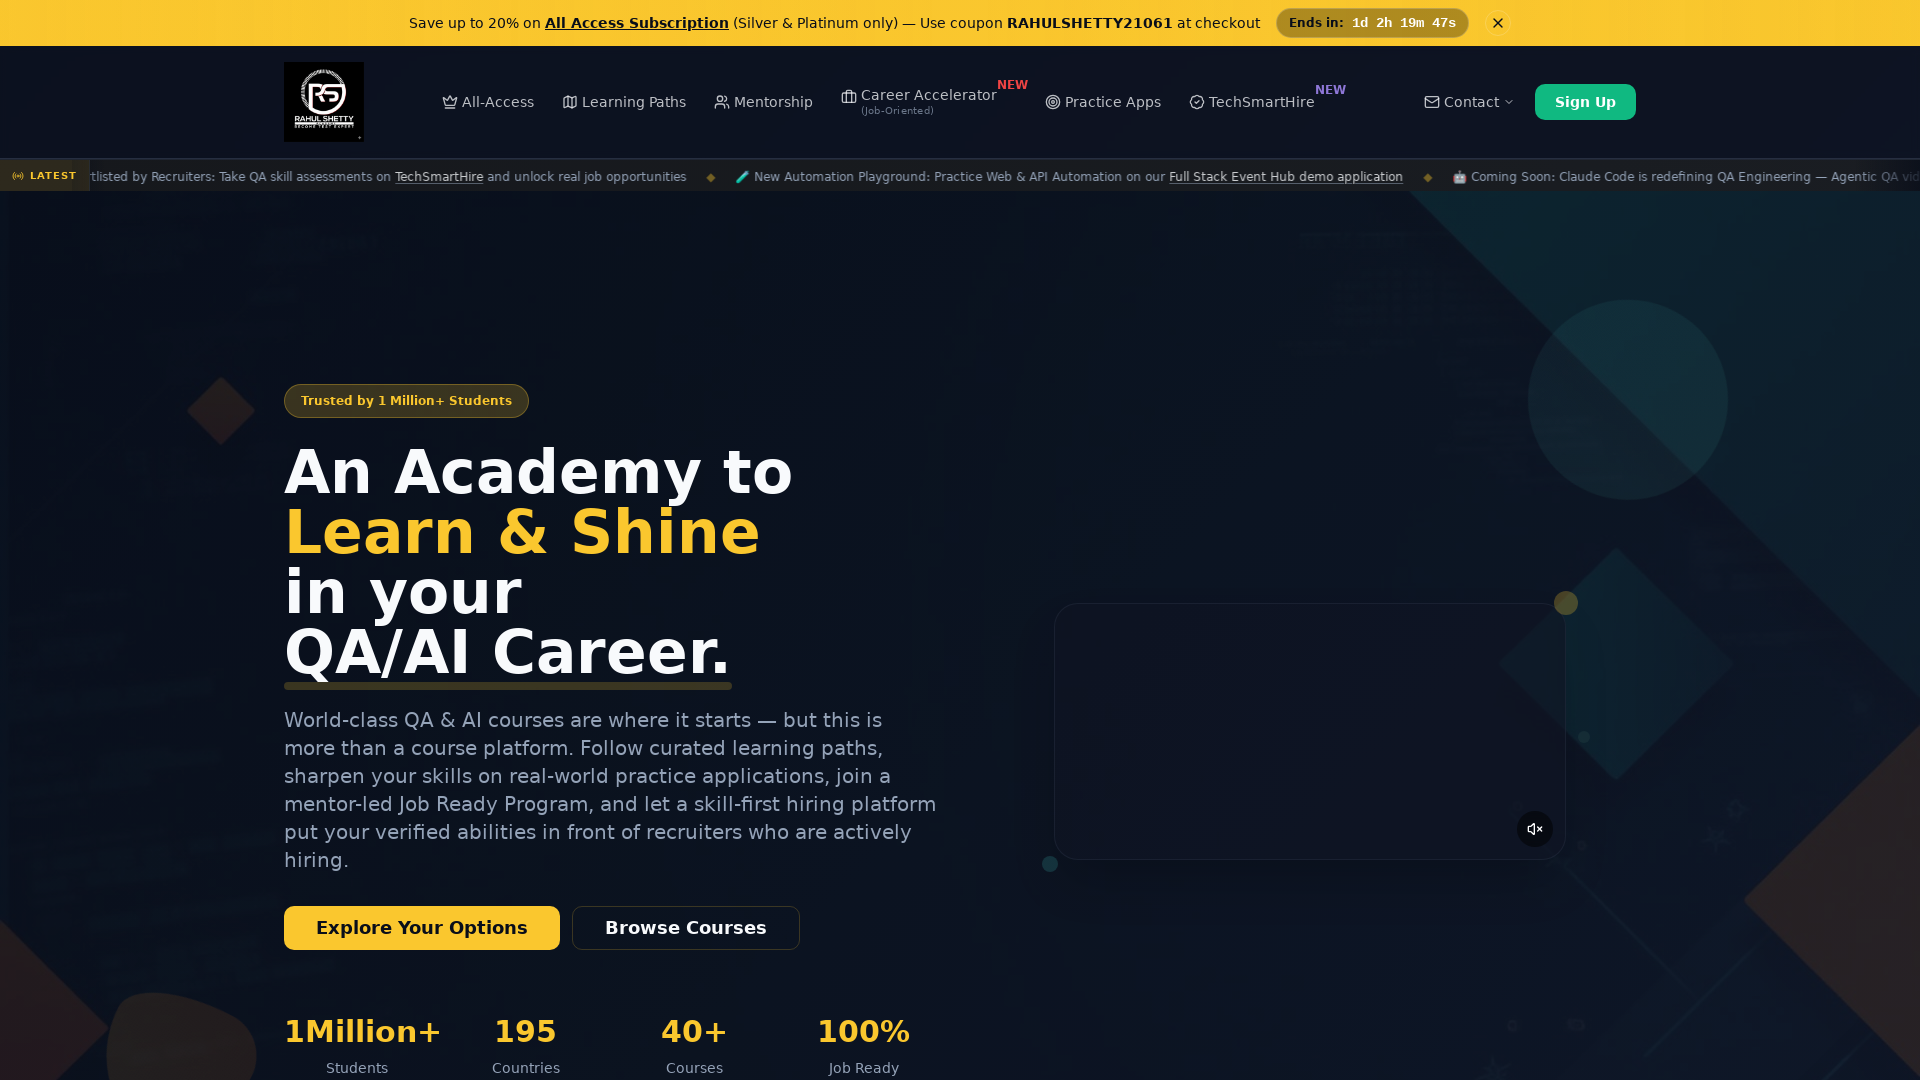

Retrieved and printed current page URL
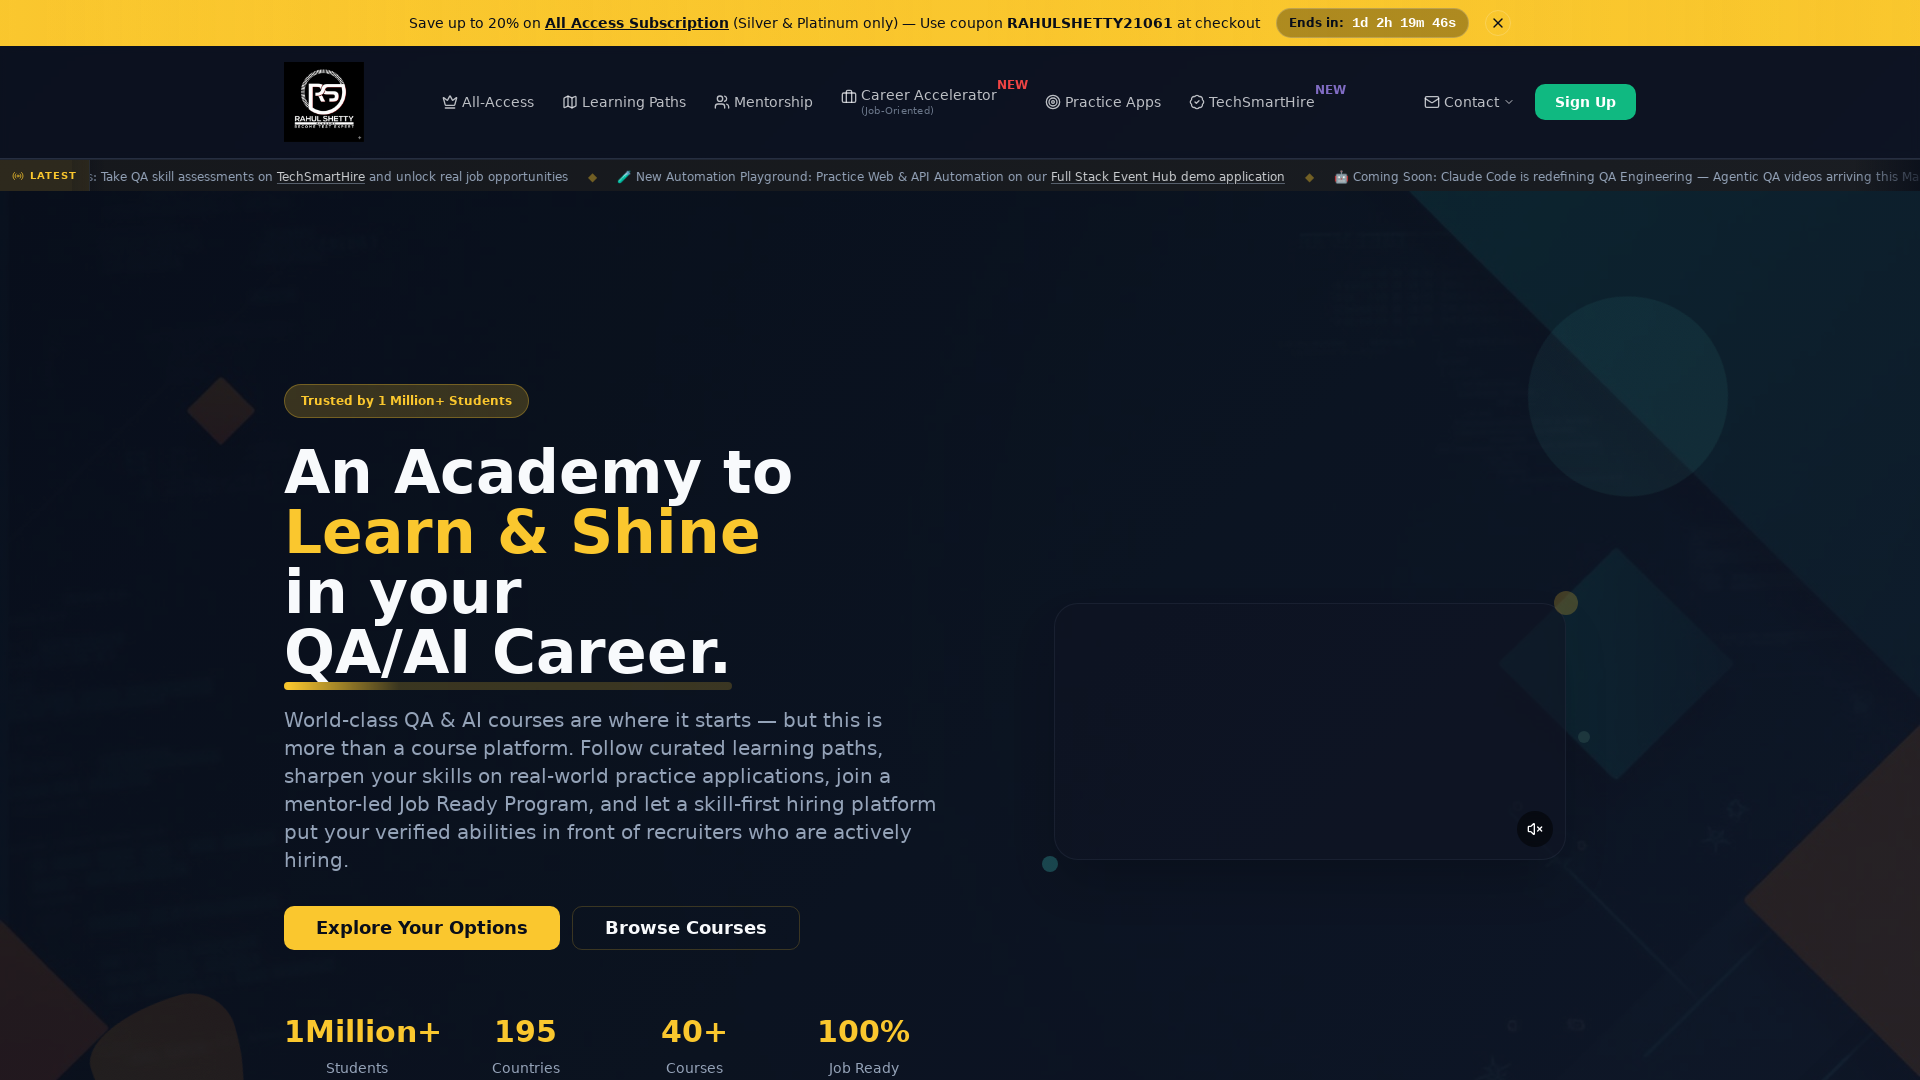

Navigated to Automation Practice page
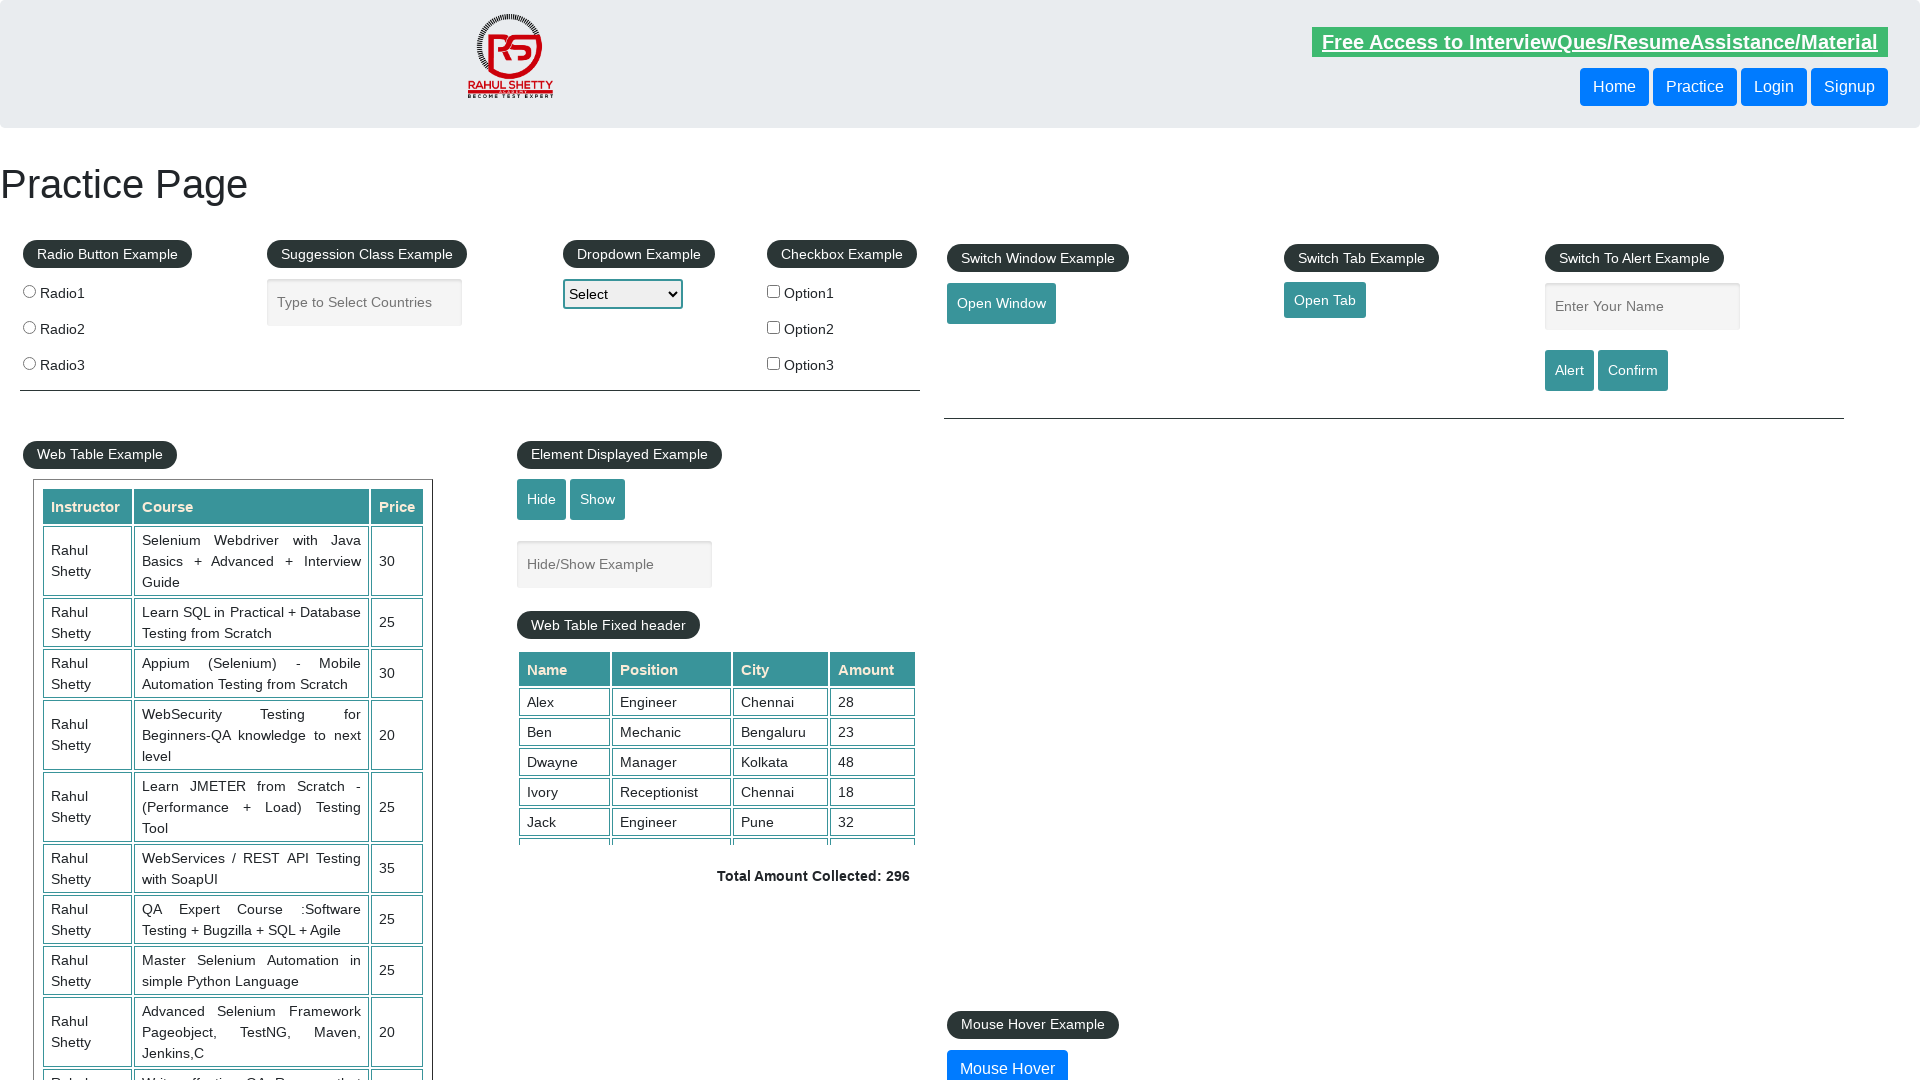

Used browser back navigation to return to previous page
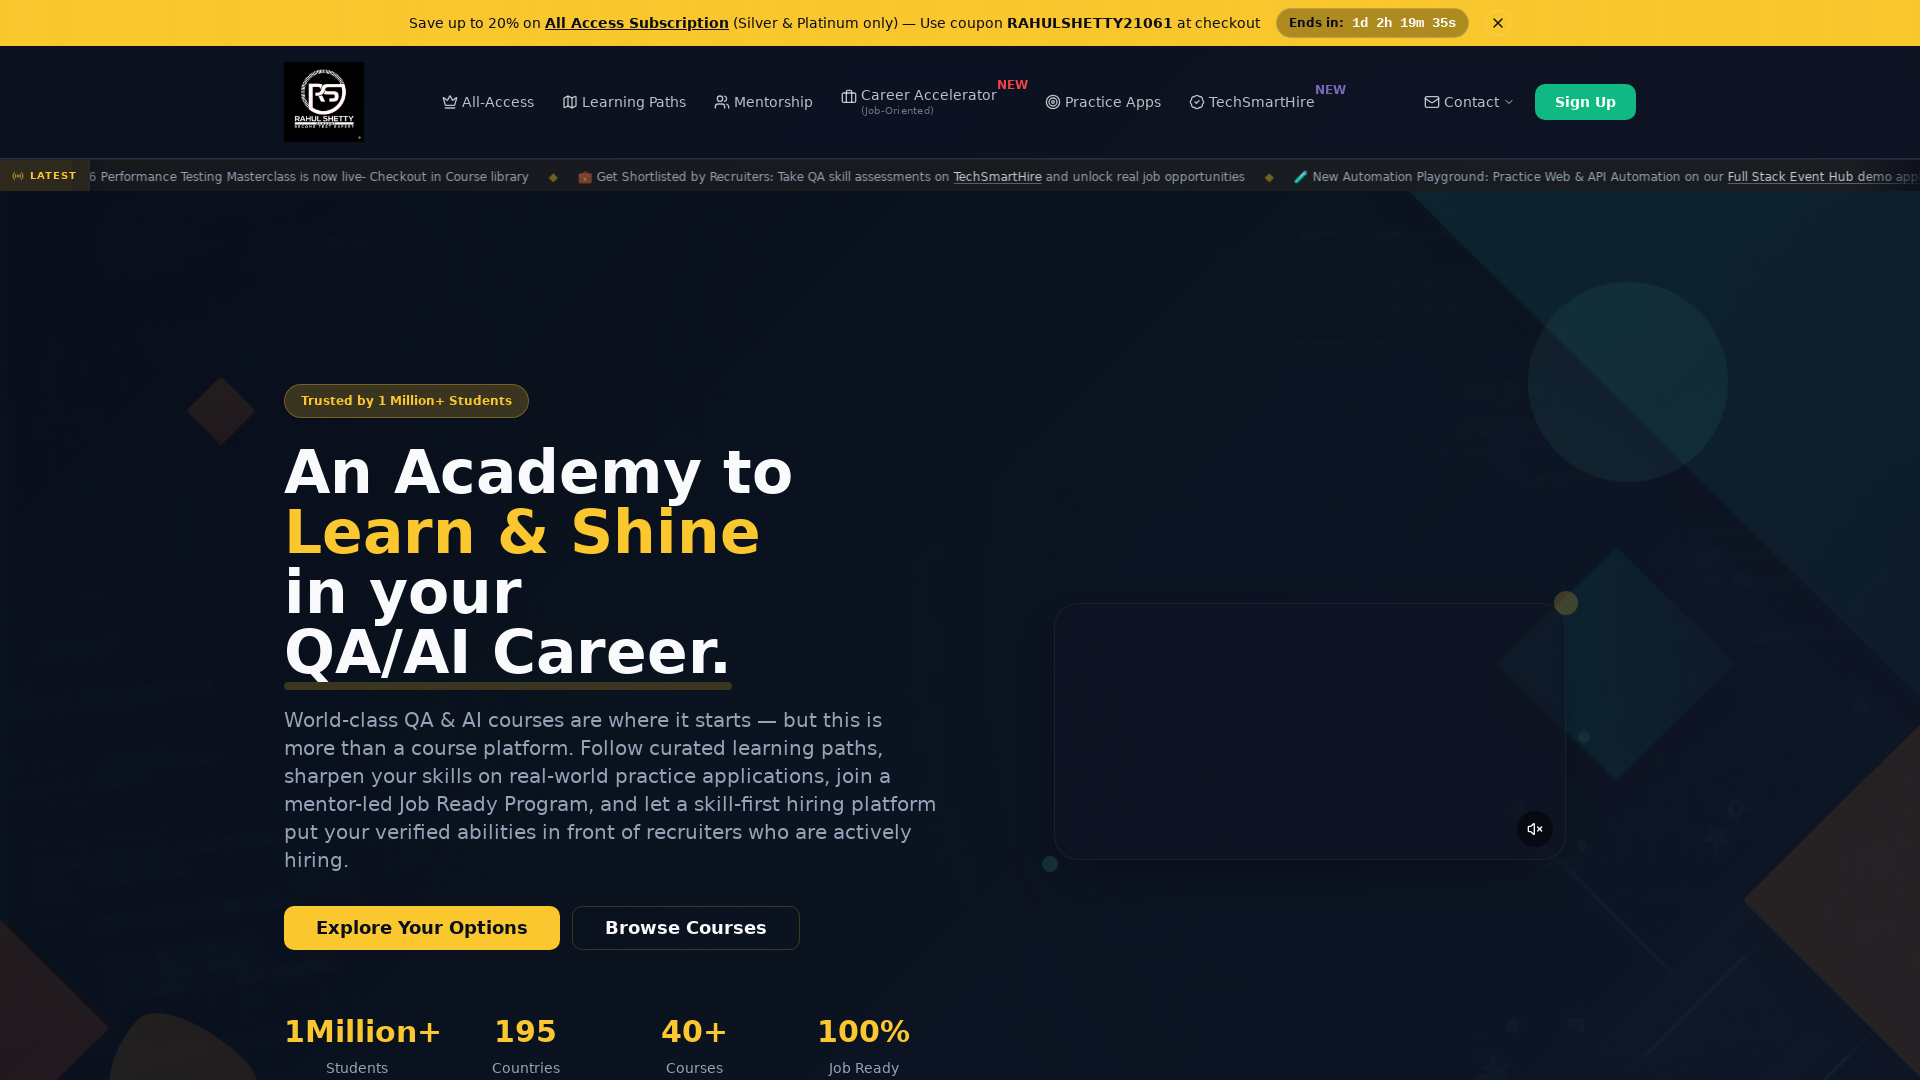

Refreshed the current page
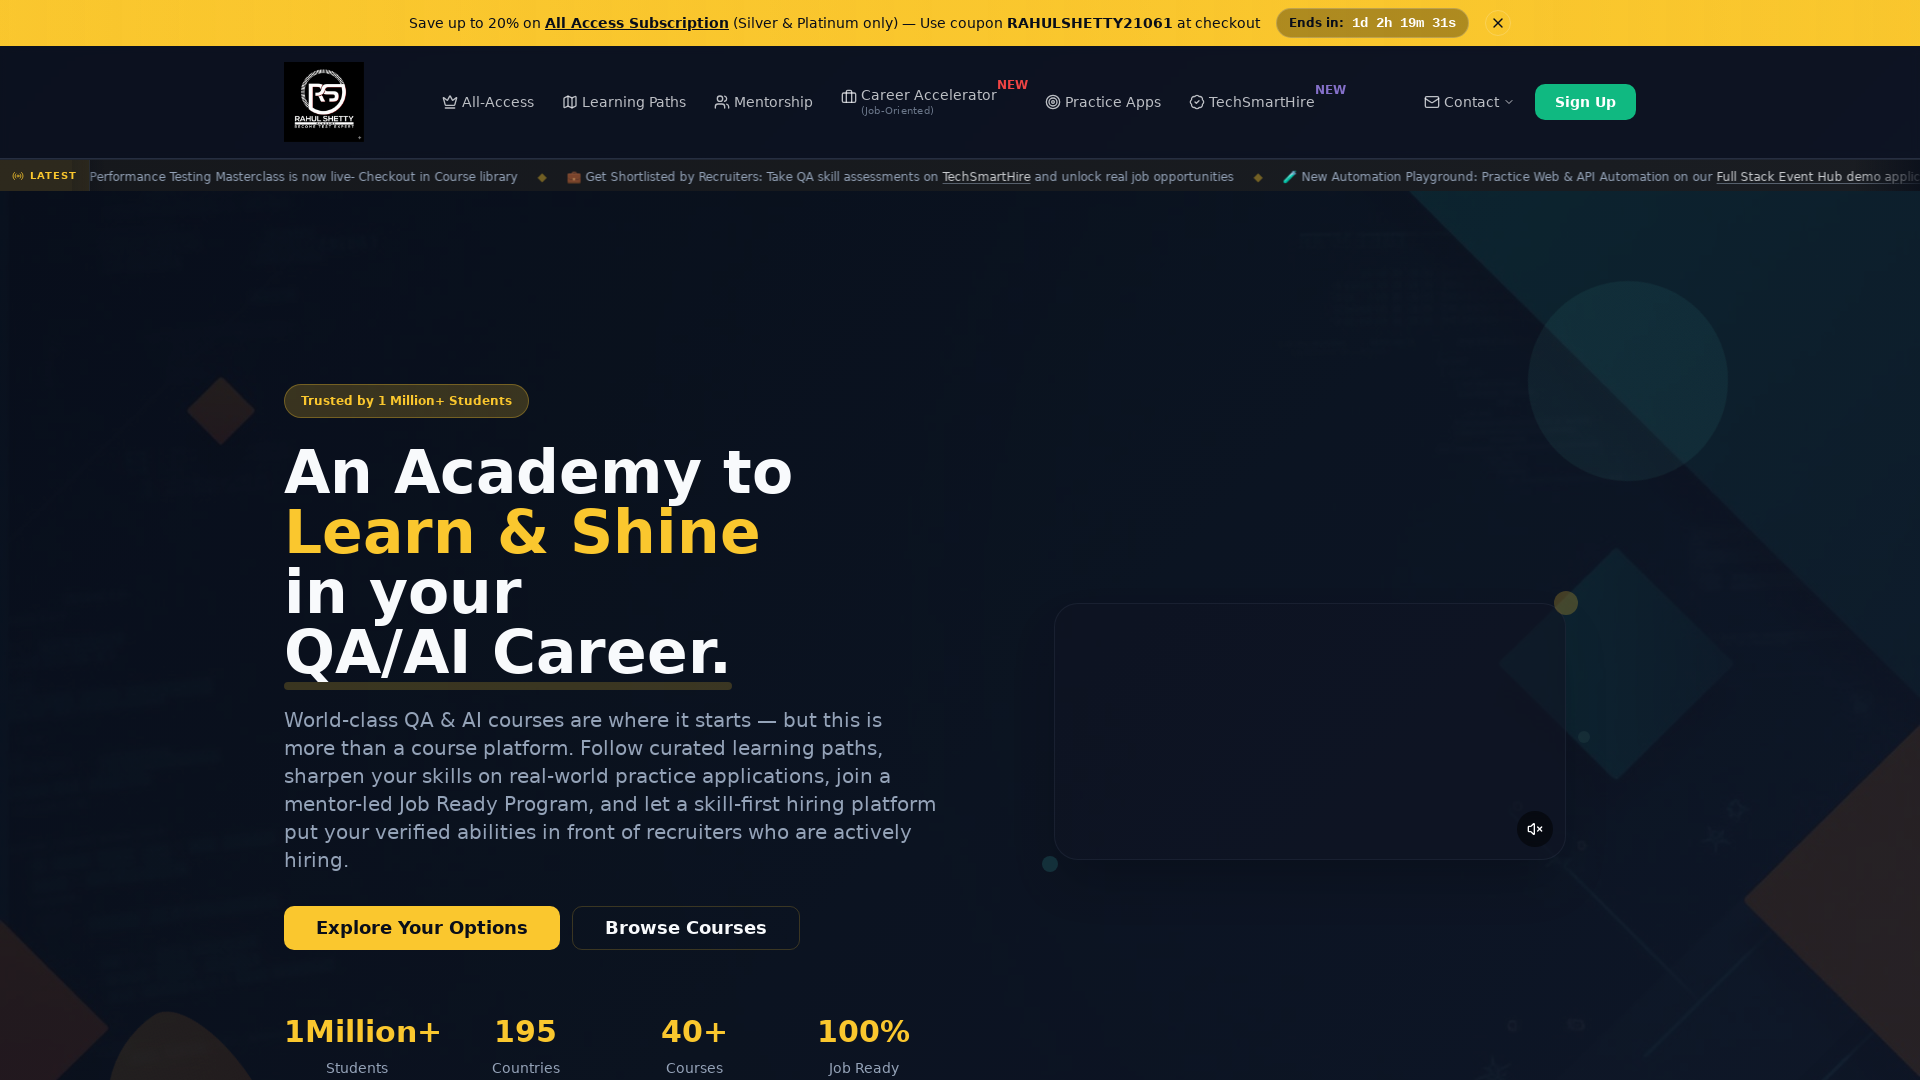

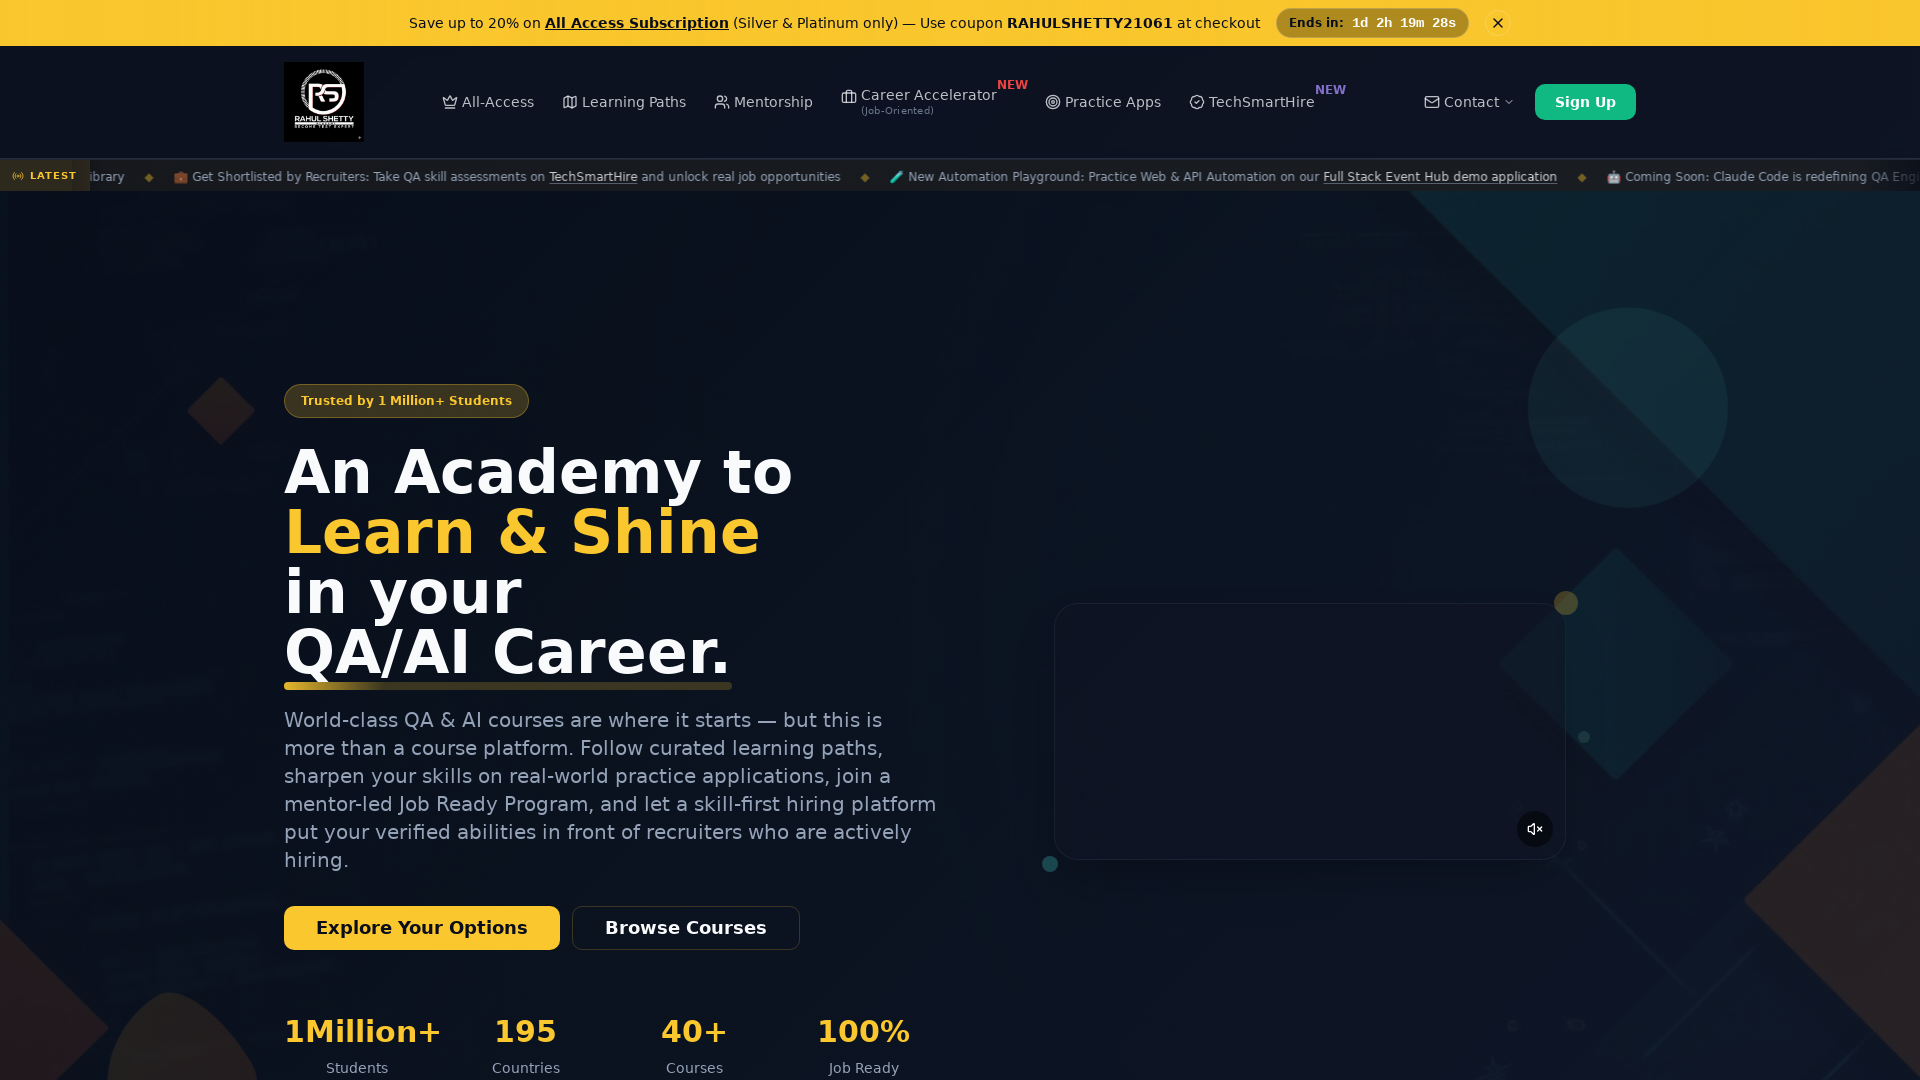